Tests that the text input field is cleared after adding a todo item

Starting URL: https://demo.playwright.dev/todomvc

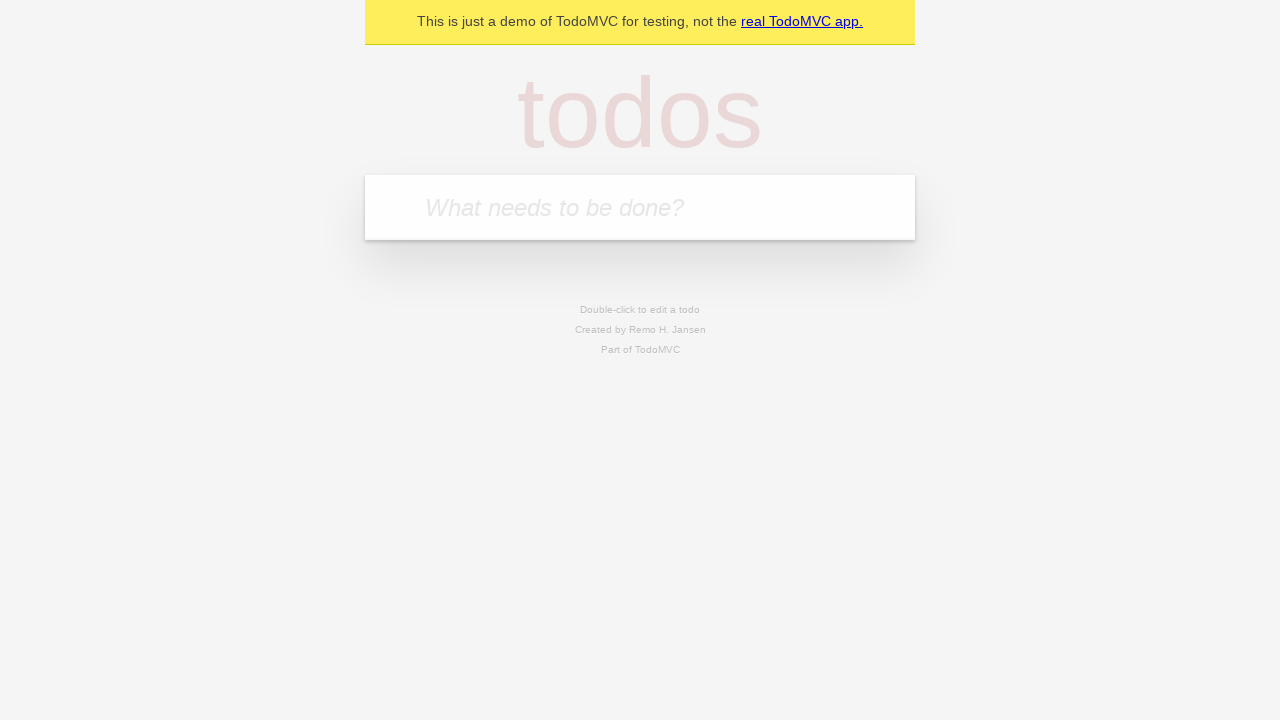

Located the todo input field with placeholder 'What needs to be done?'
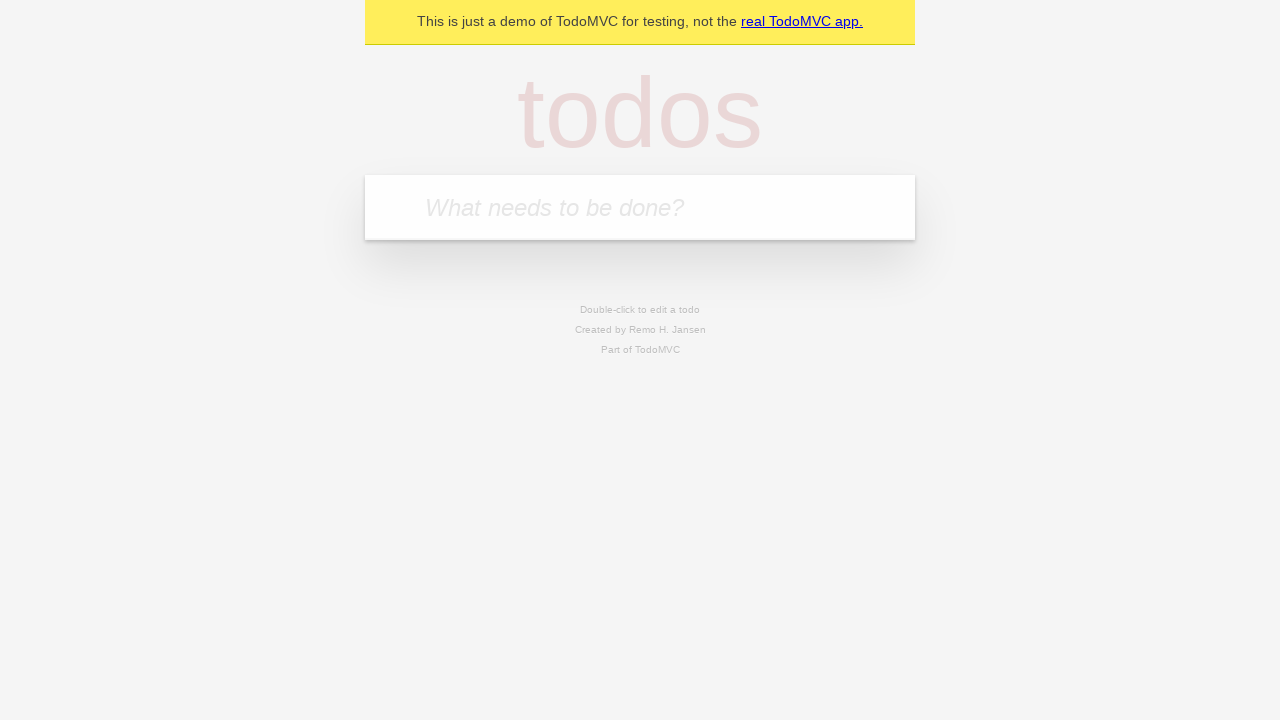

Filled todo input field with 'buy some cheese' on internal:attr=[placeholder="What needs to be done?"i]
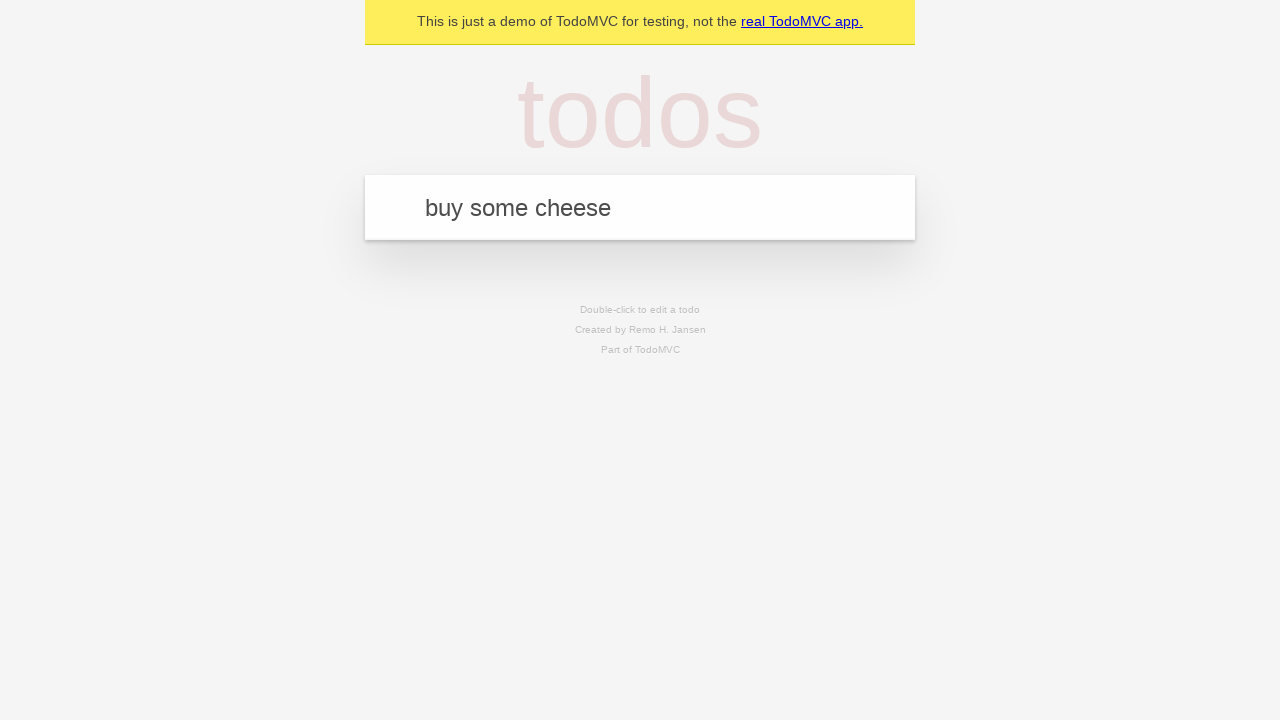

Pressed Enter to submit the todo item on internal:attr=[placeholder="What needs to be done?"i]
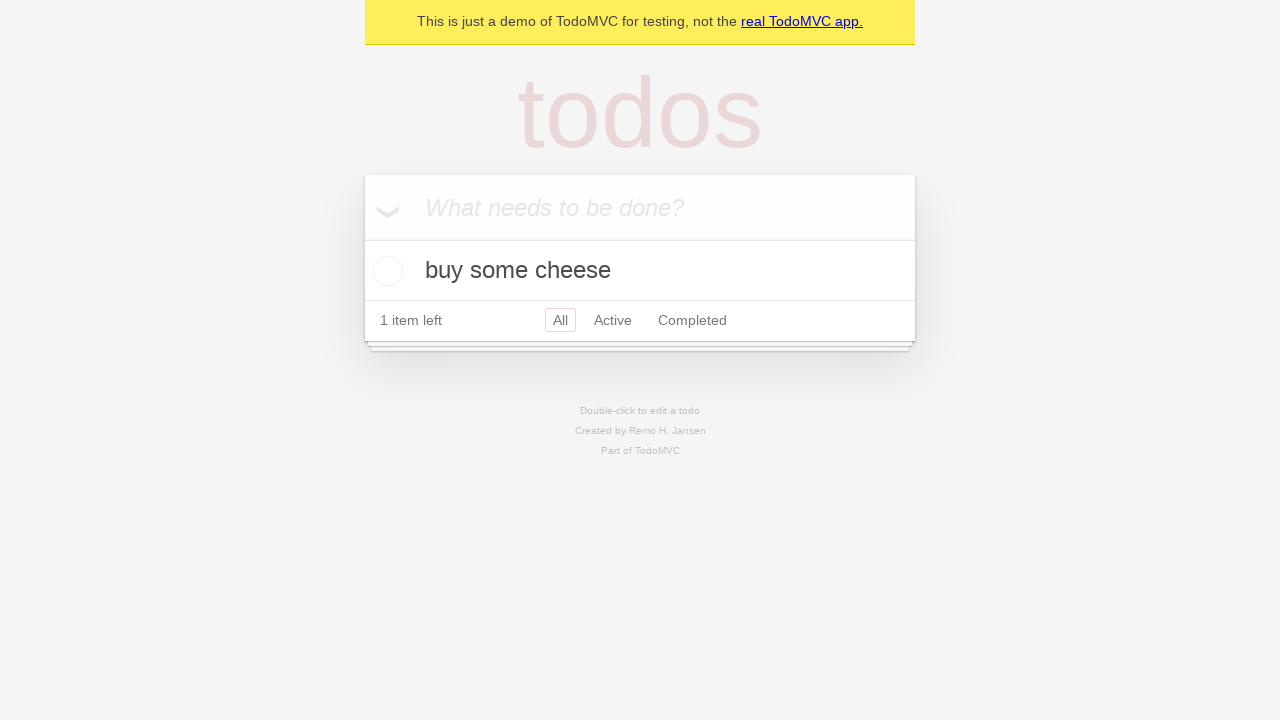

Todo item appeared in the list
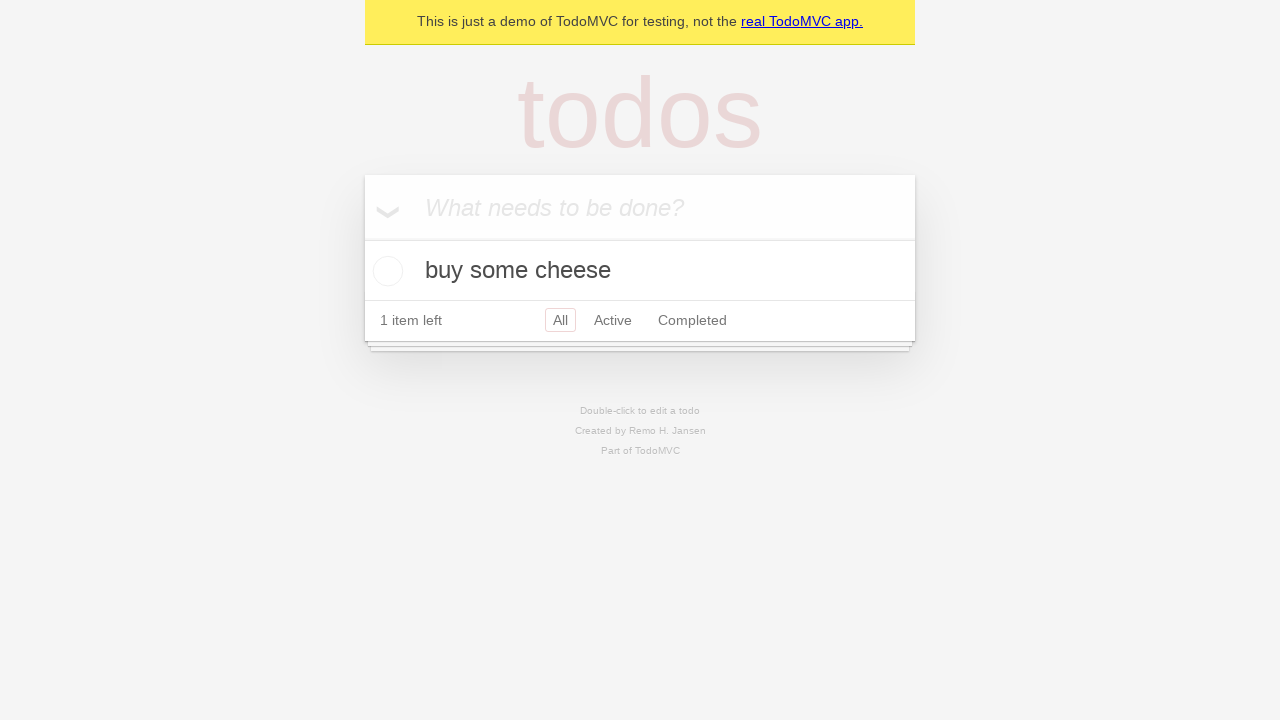

Verified that the text input field was cleared after adding the item
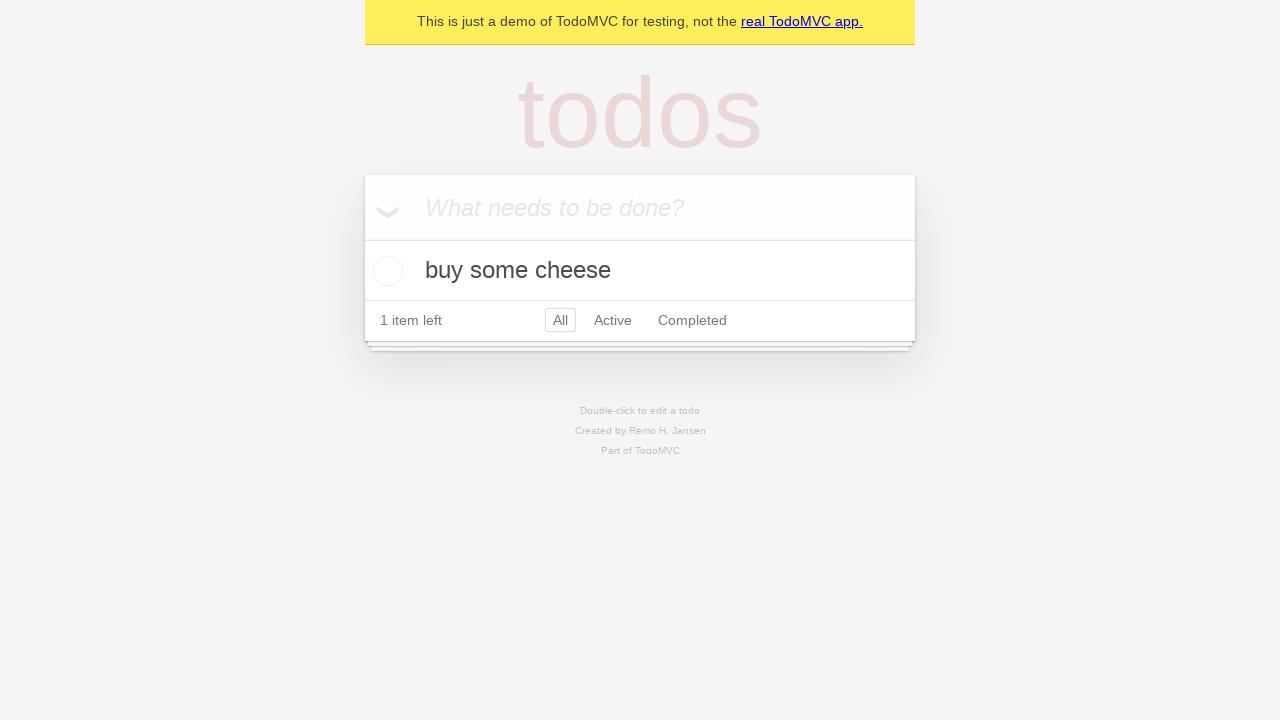

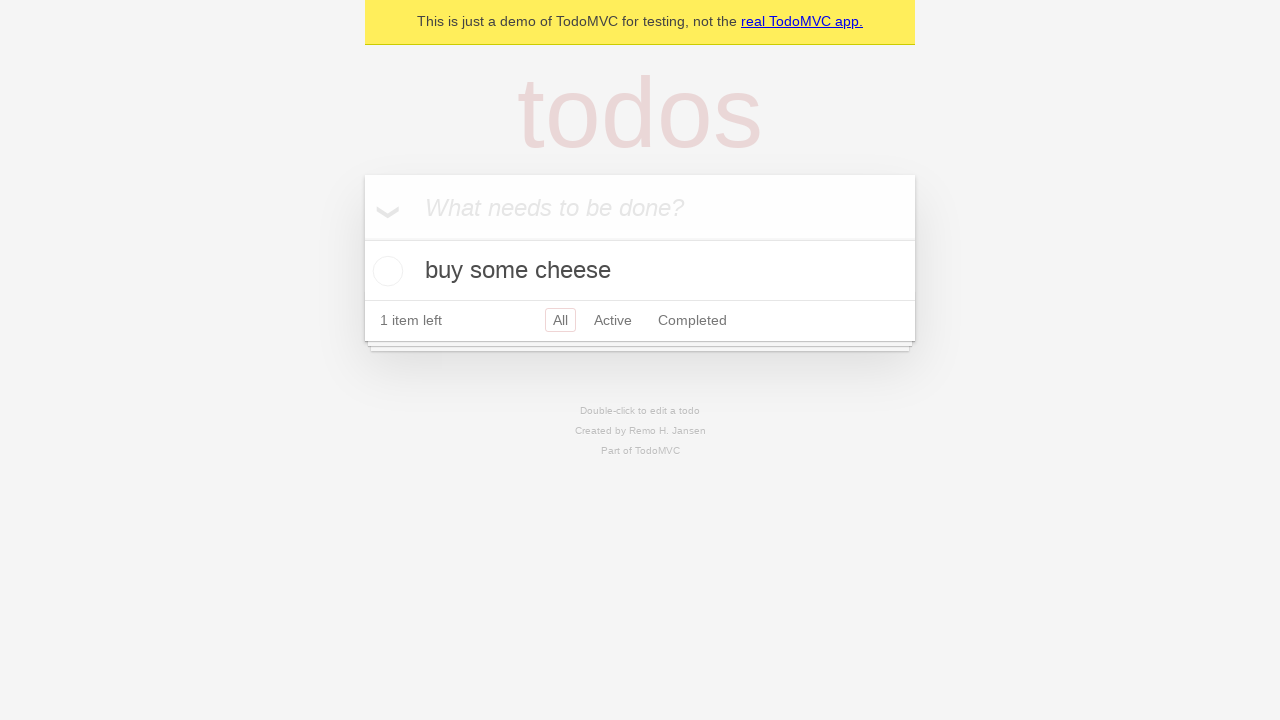